Tests checkbox functionality by navigating to the Checkboxes page, verifying the second checkbox is checked, clicking it, and verifying it becomes unchecked.

Starting URL: http://the-internet.herokuapp.com

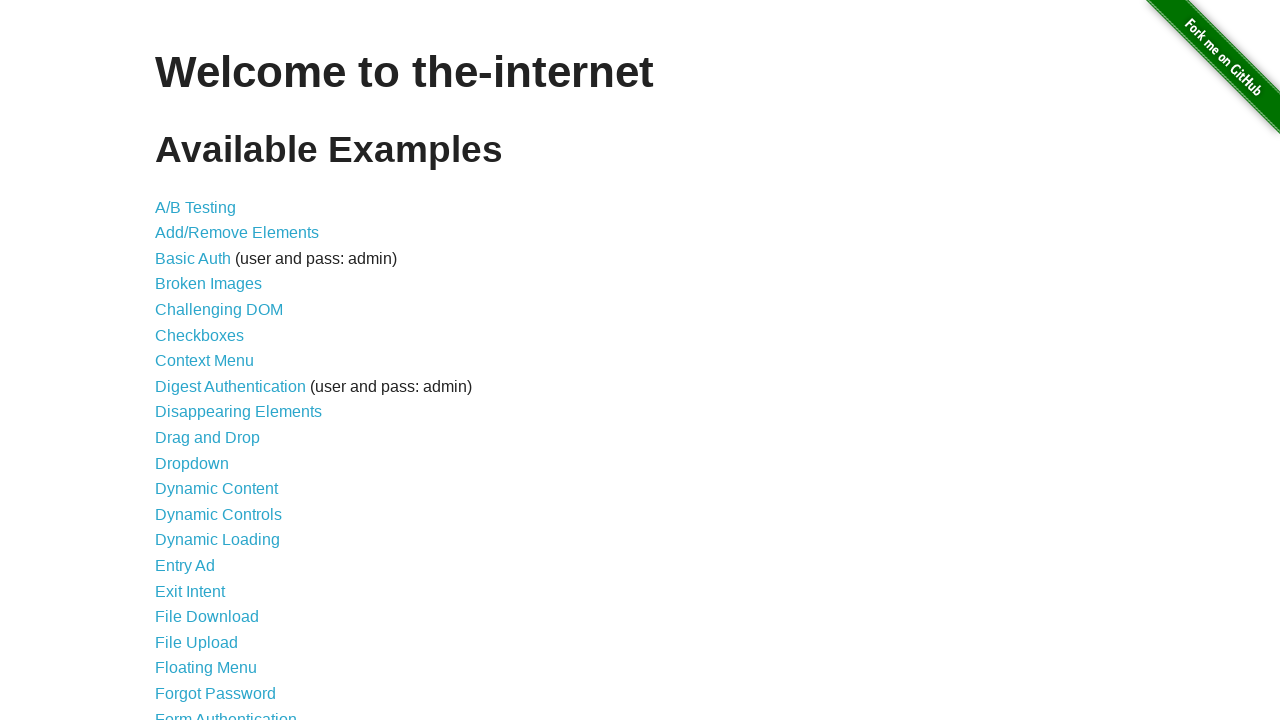

Clicked on Checkboxes link at (200, 335) on text=Checkboxes
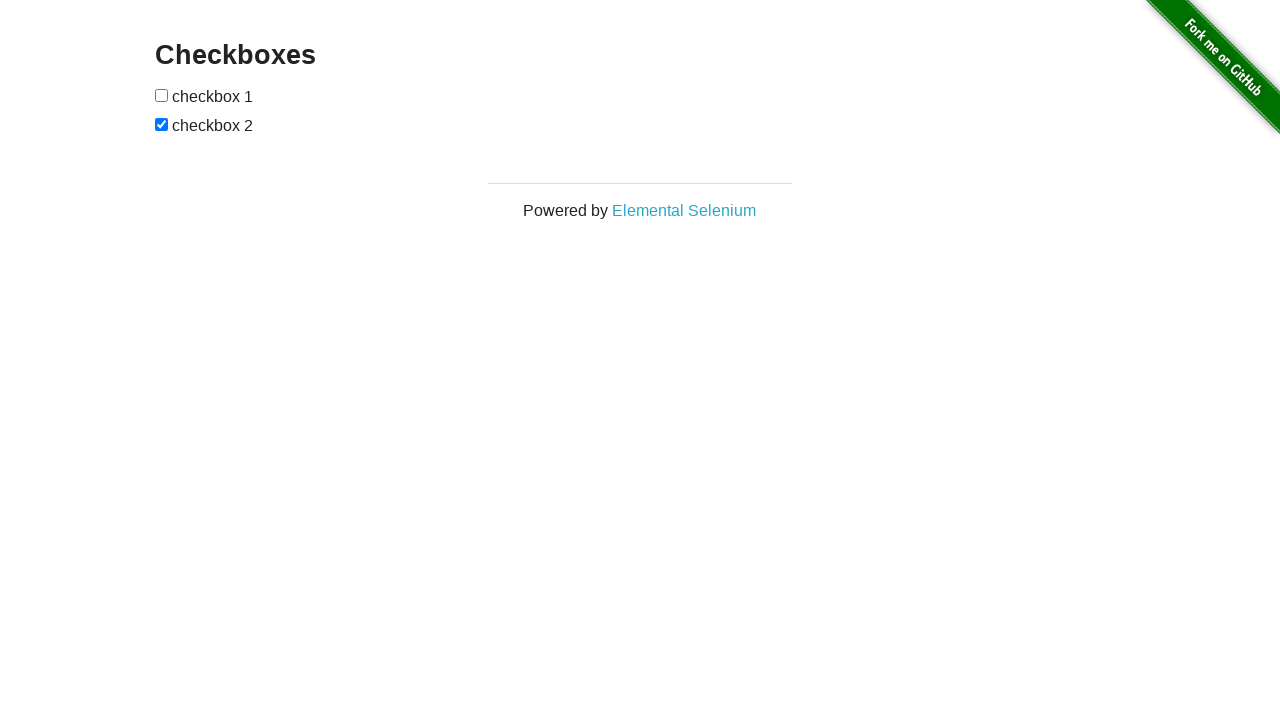

Checkboxes loaded and became visible
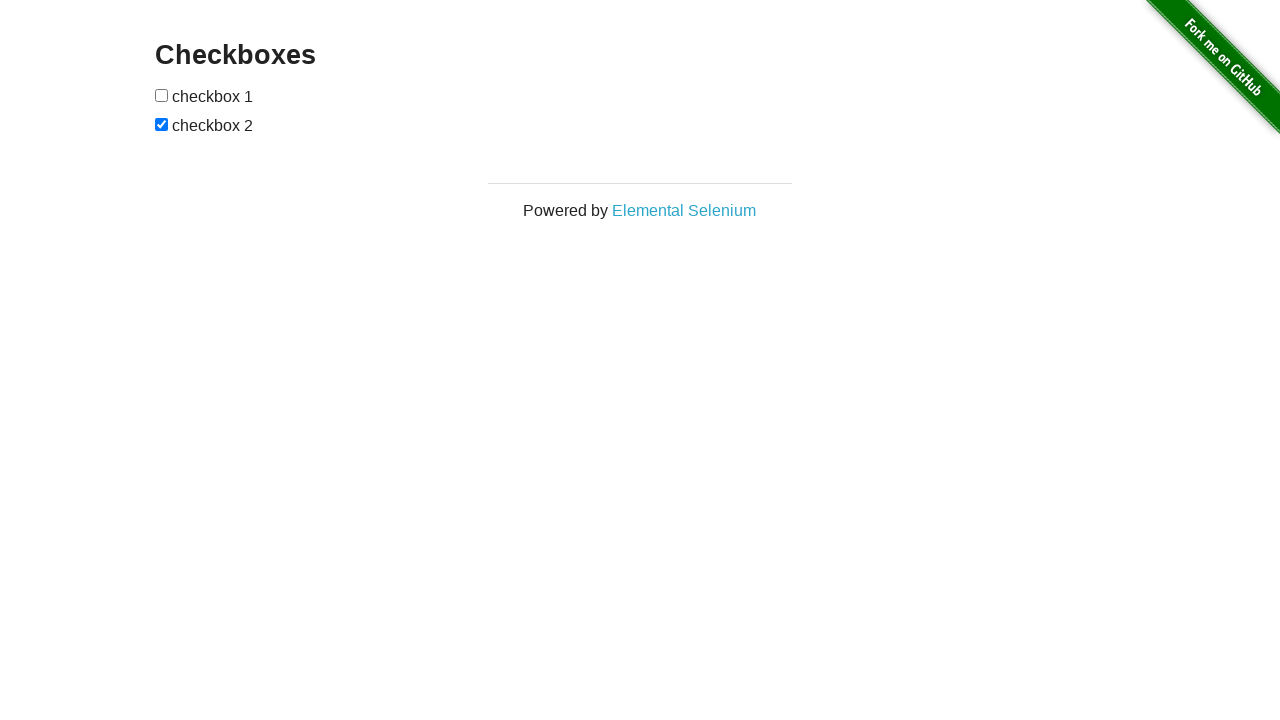

Located the second checkbox element
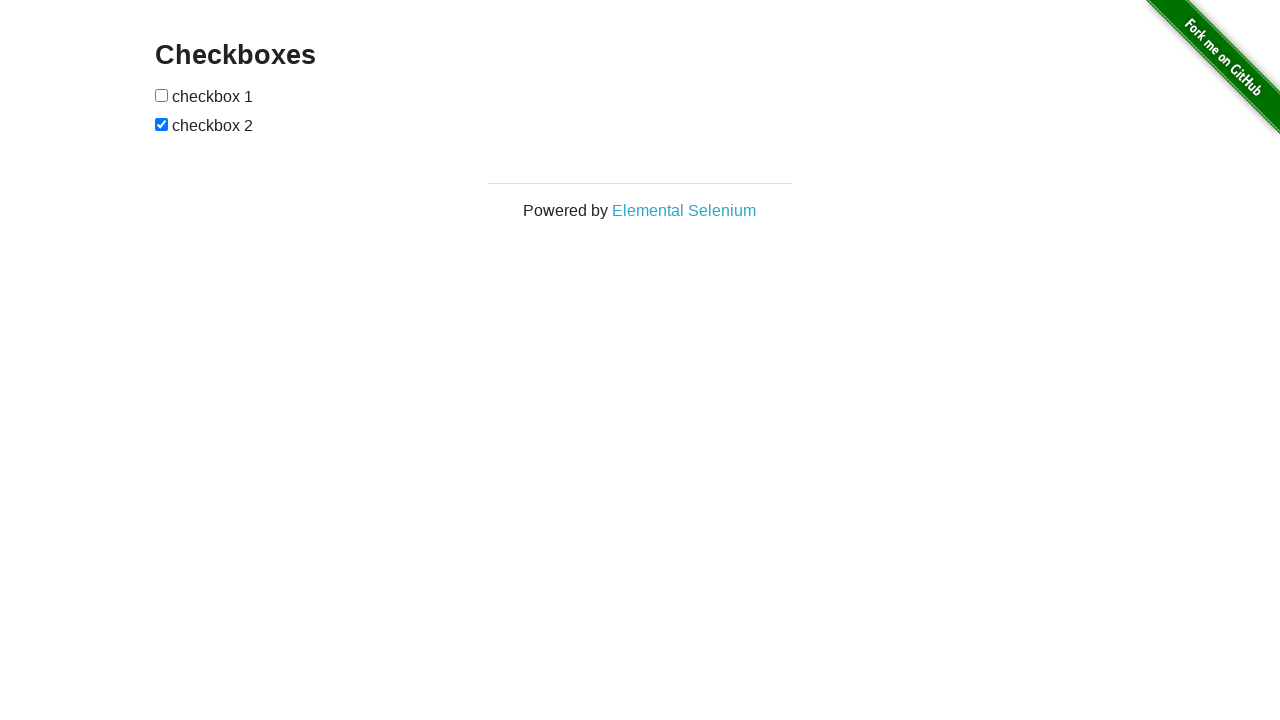

Verified second checkbox is initially checked
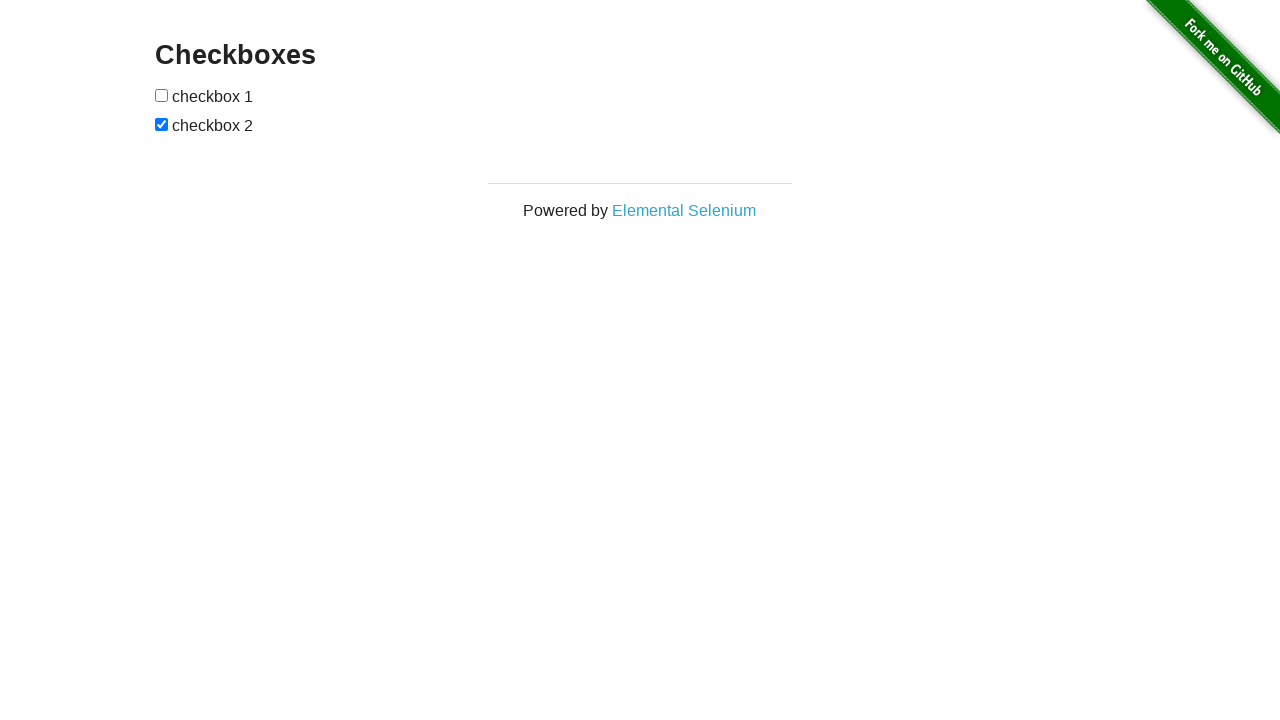

Clicked the second checkbox to uncheck it at (162, 124) on input[type='checkbox'] >> nth=1
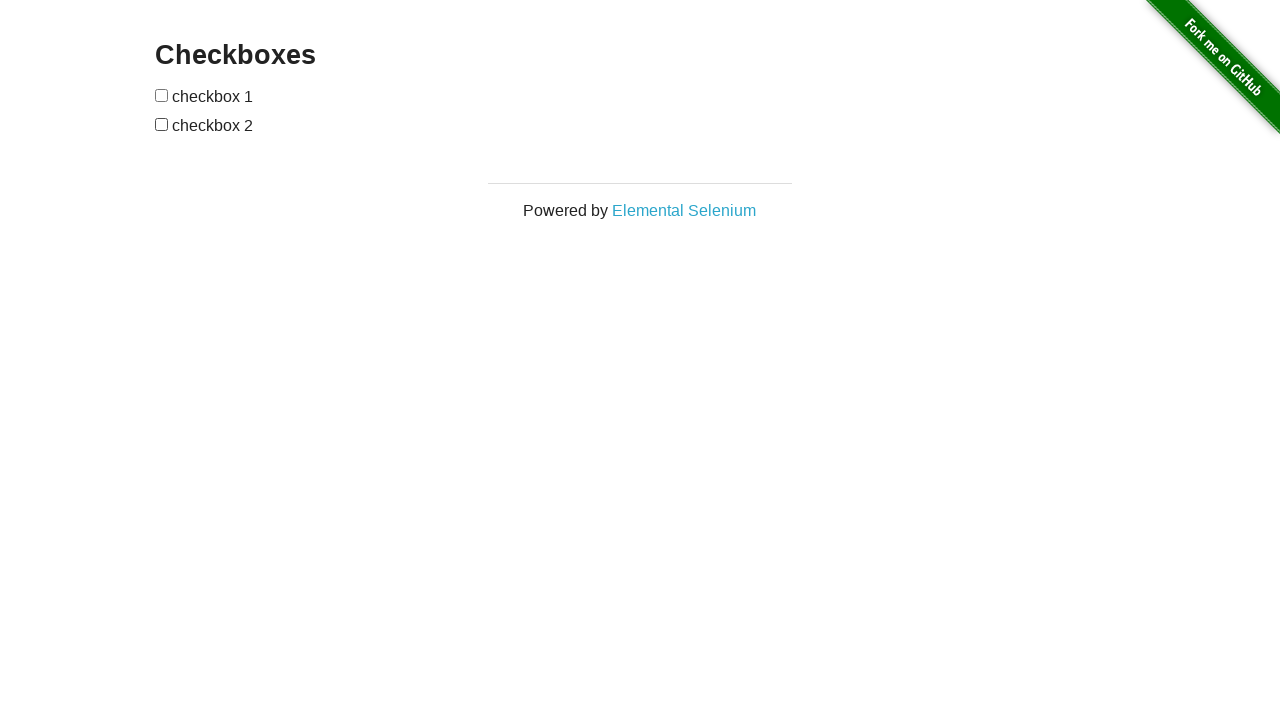

Verified second checkbox is now unchecked
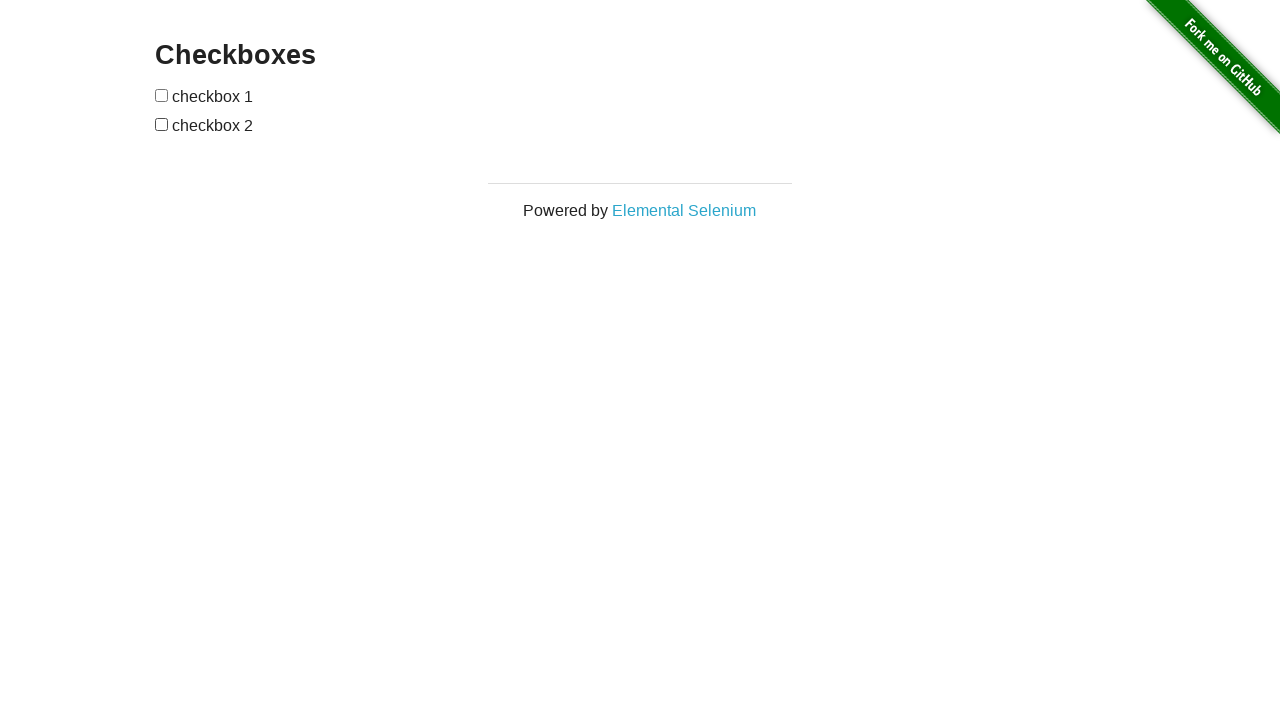

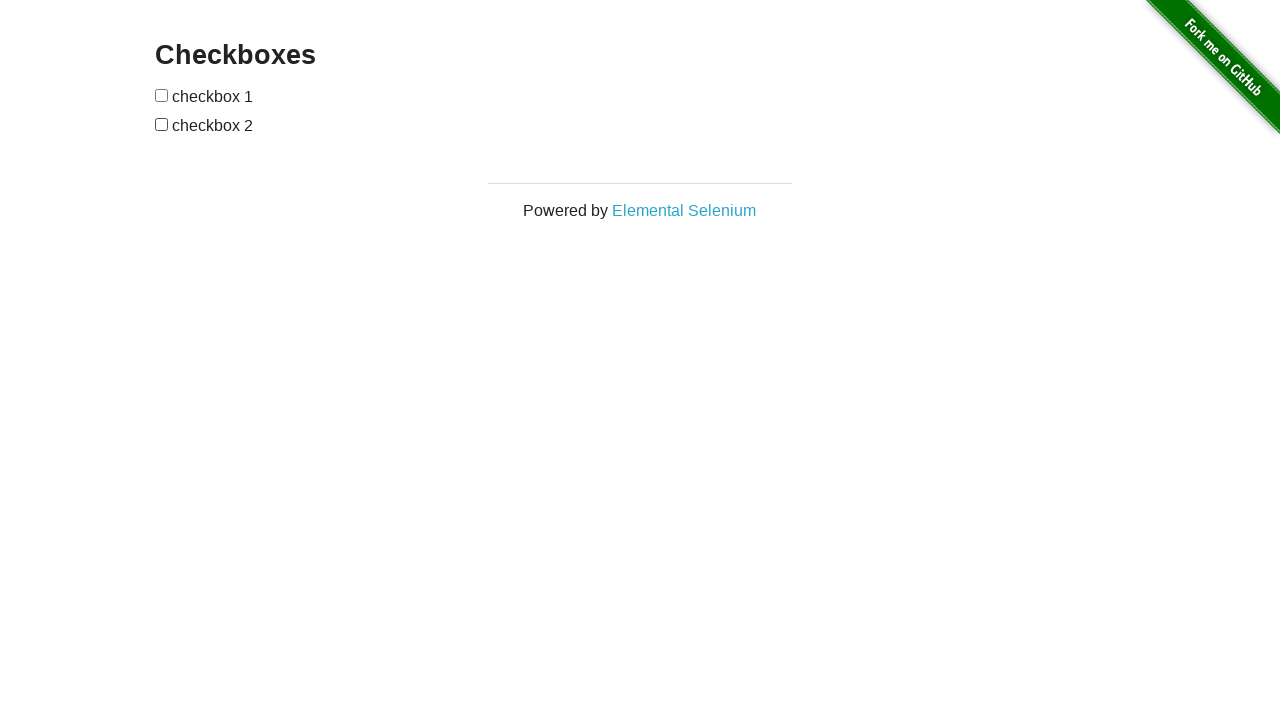